Tests timed alert that appears after 5 seconds by clicking the button and accepting the alert

Starting URL: https://demoqa.com/alerts

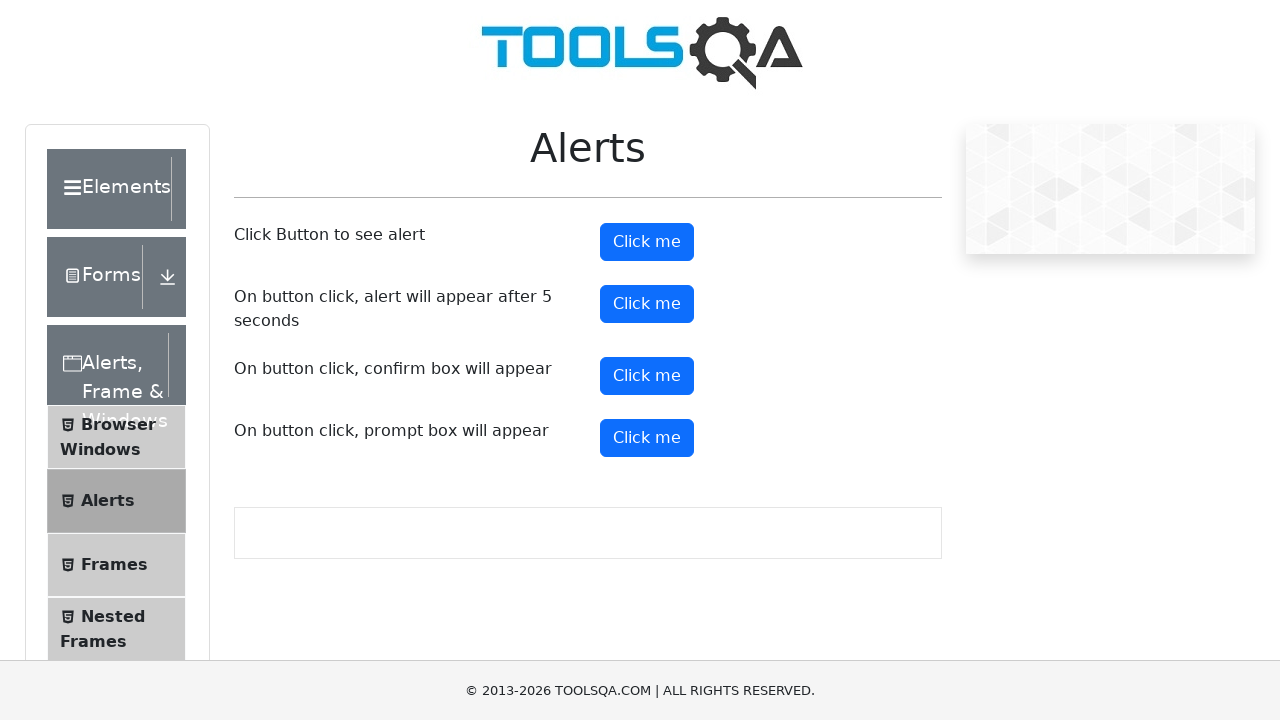

Set up dialog handler to automatically accept alerts
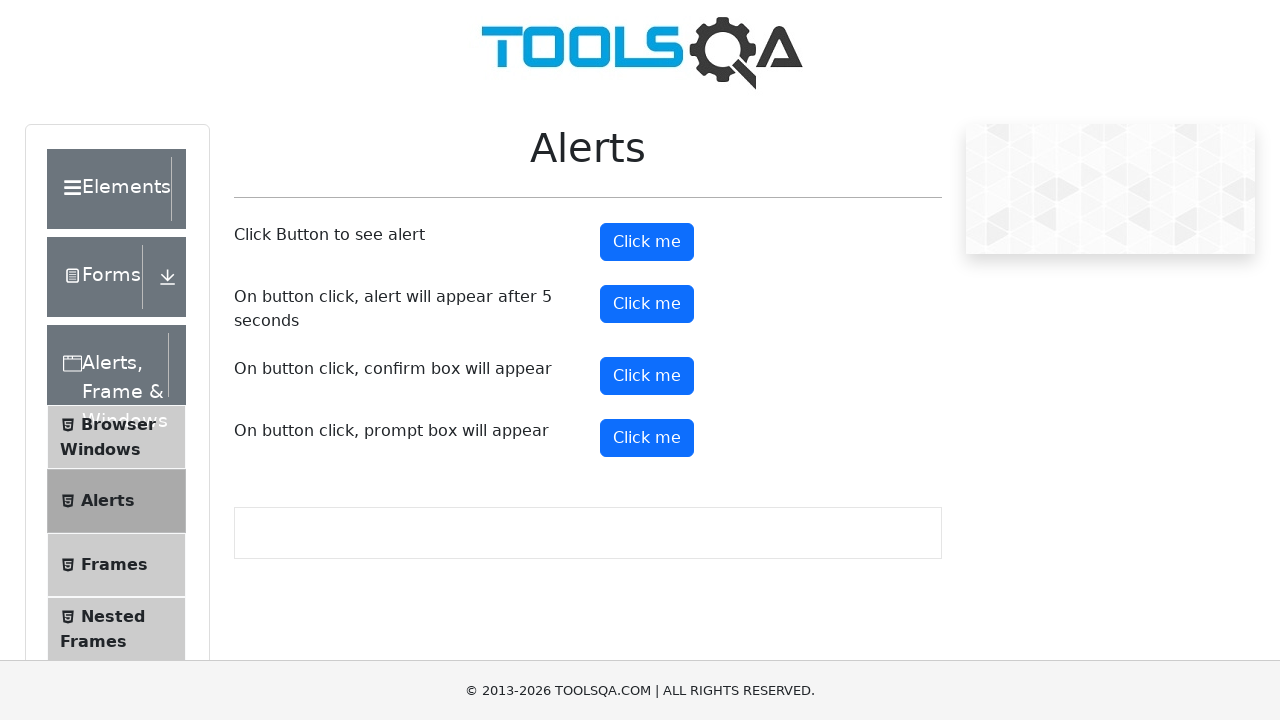

Clicked the timer alert button at (647, 304) on #timerAlertButton
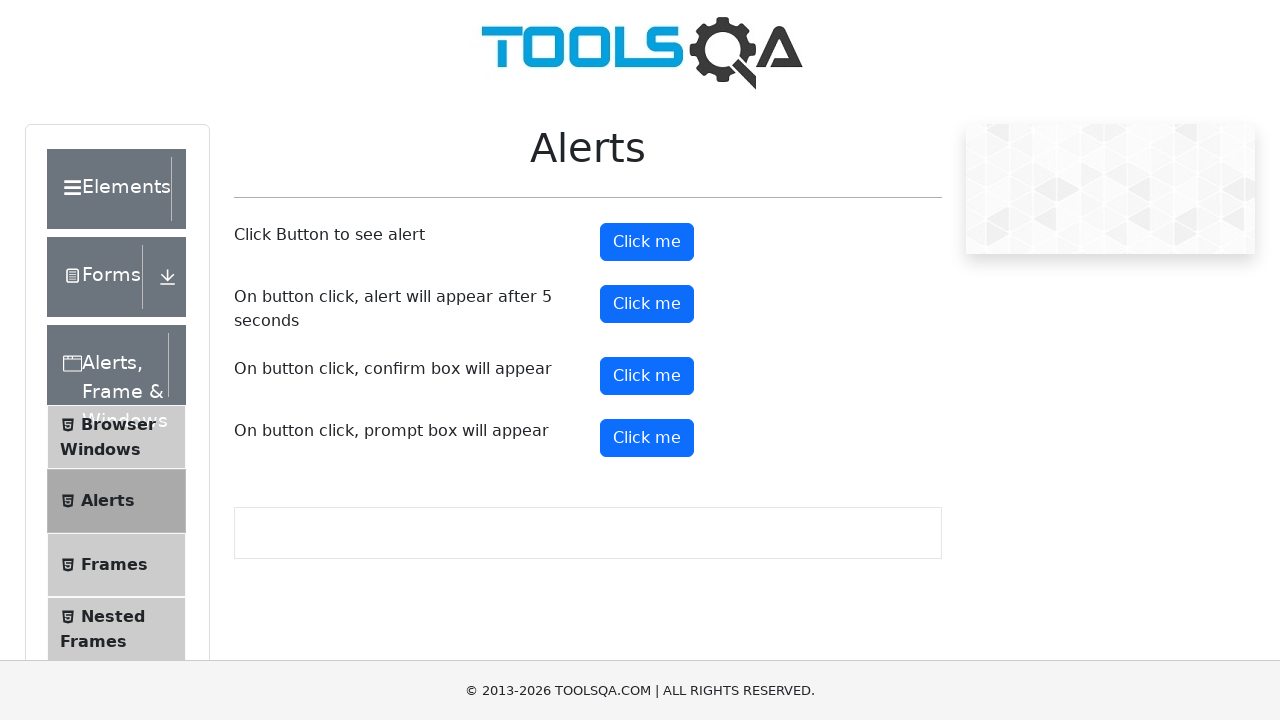

Waited 6 seconds for the timed alert to appear and be accepted
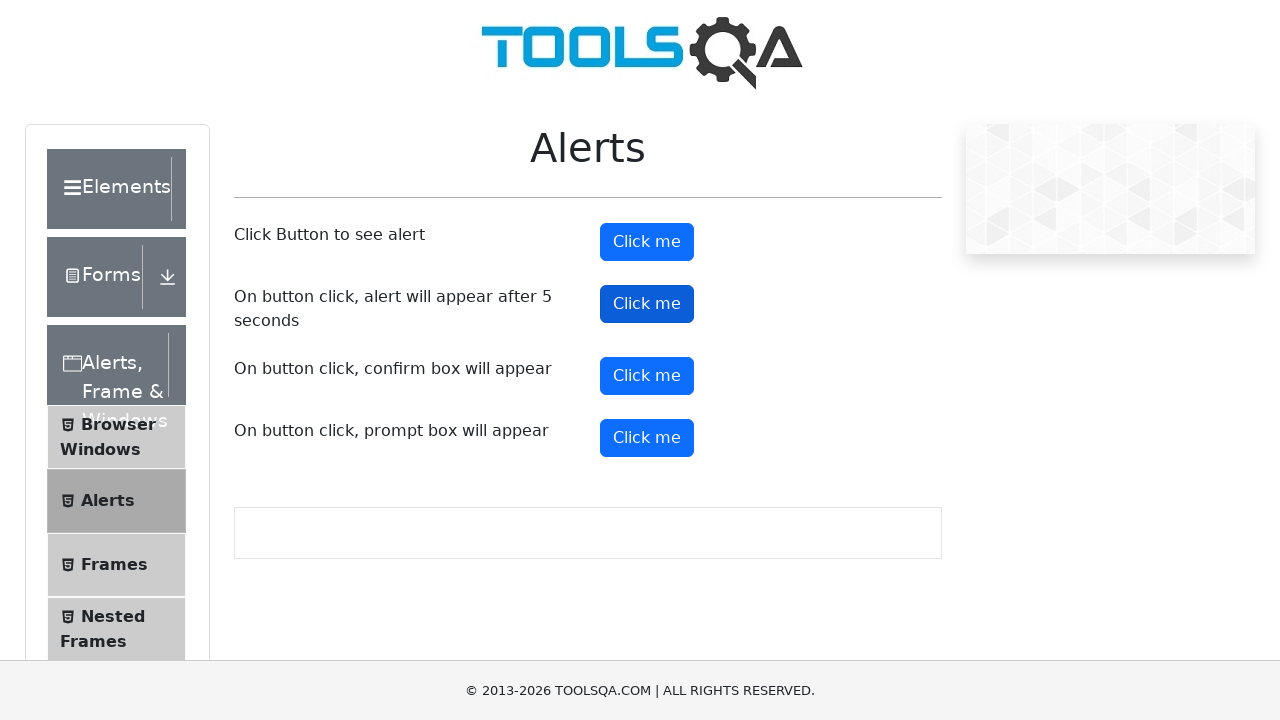

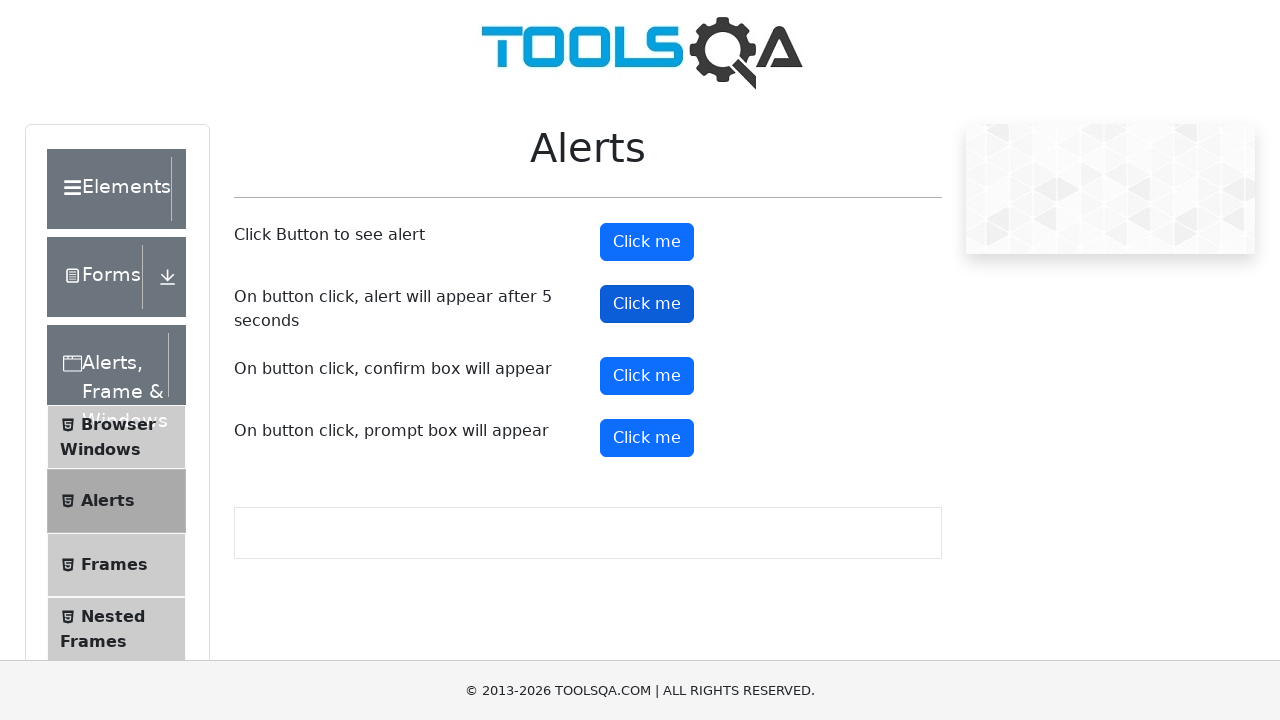